Tests input field keyboard interaction by pressing the arrow down key and verifying the value decrements to -1.

Starting URL: http://the-internet.herokuapp.com/inputs

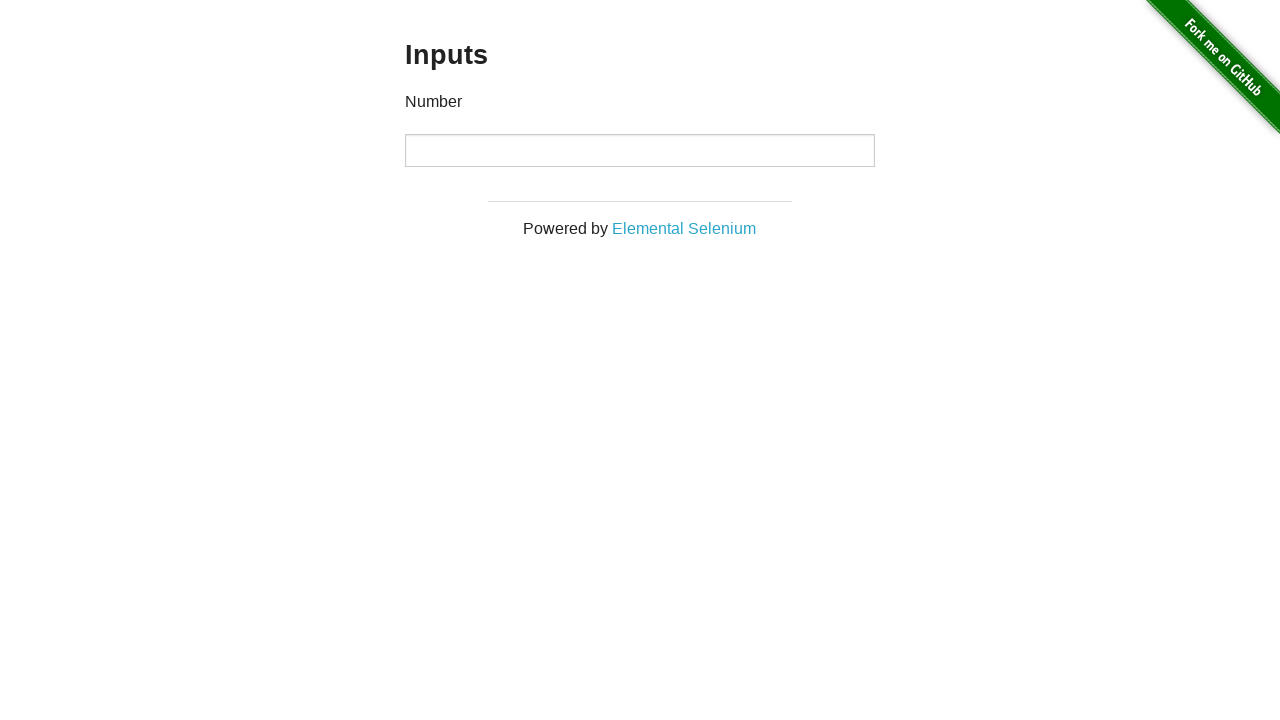

Navigated to input test page
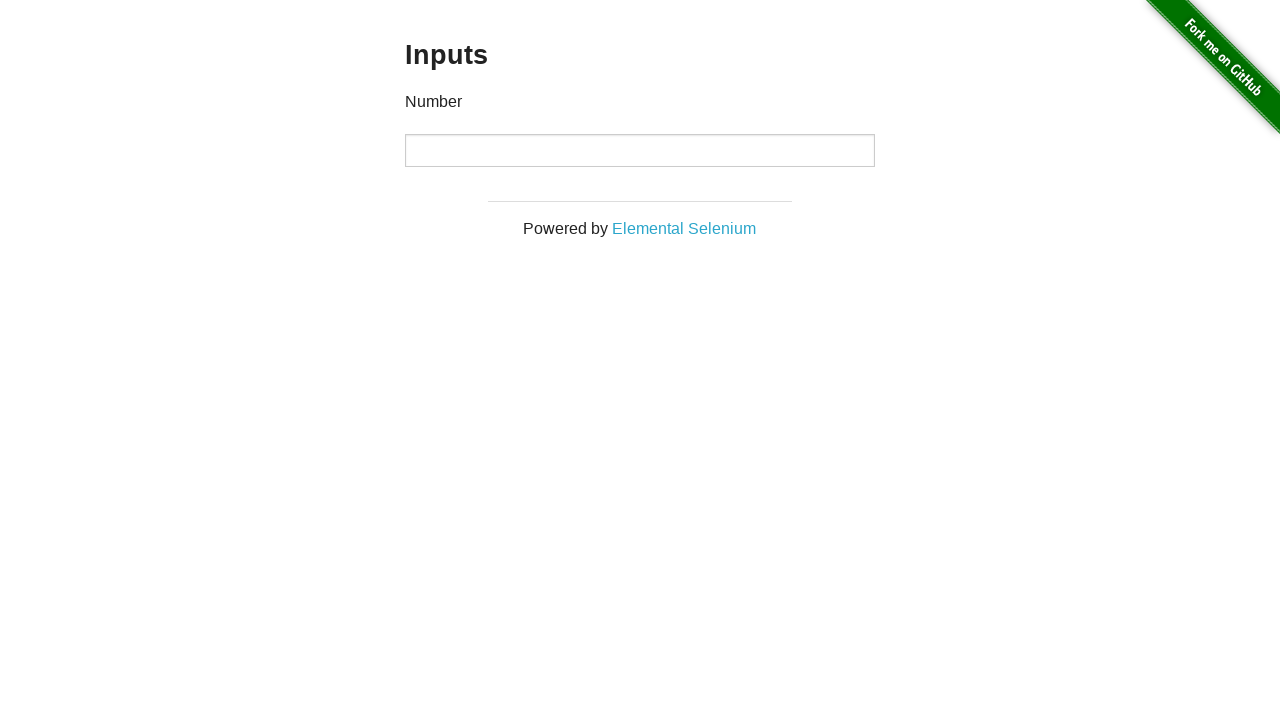

Located number input field
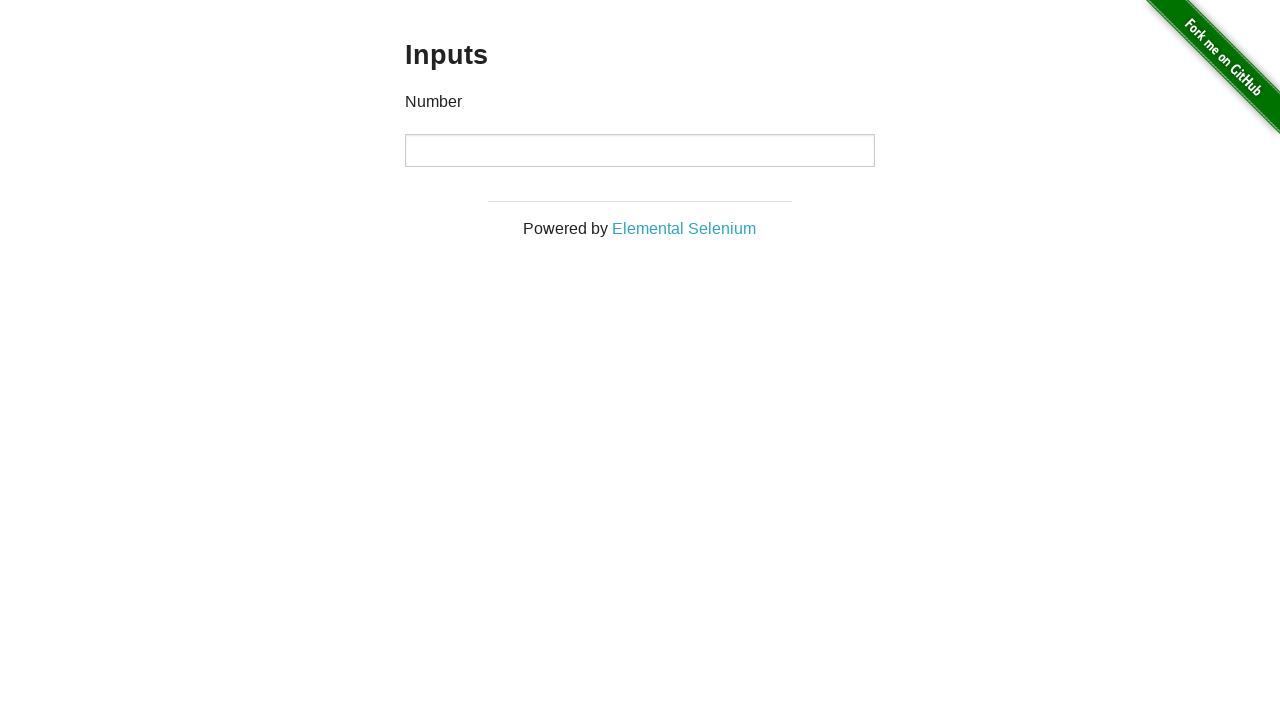

Pressed arrow down key on number input field on input[type='number']
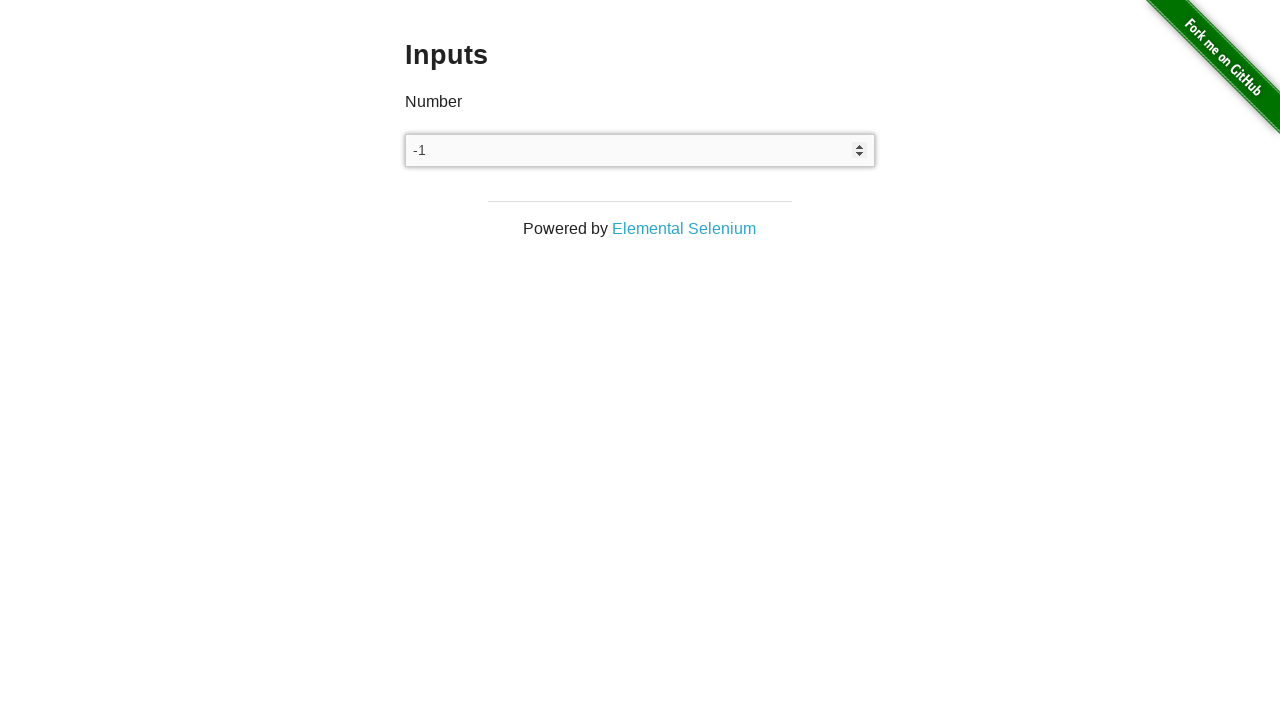

Verified input field value decremented to -1
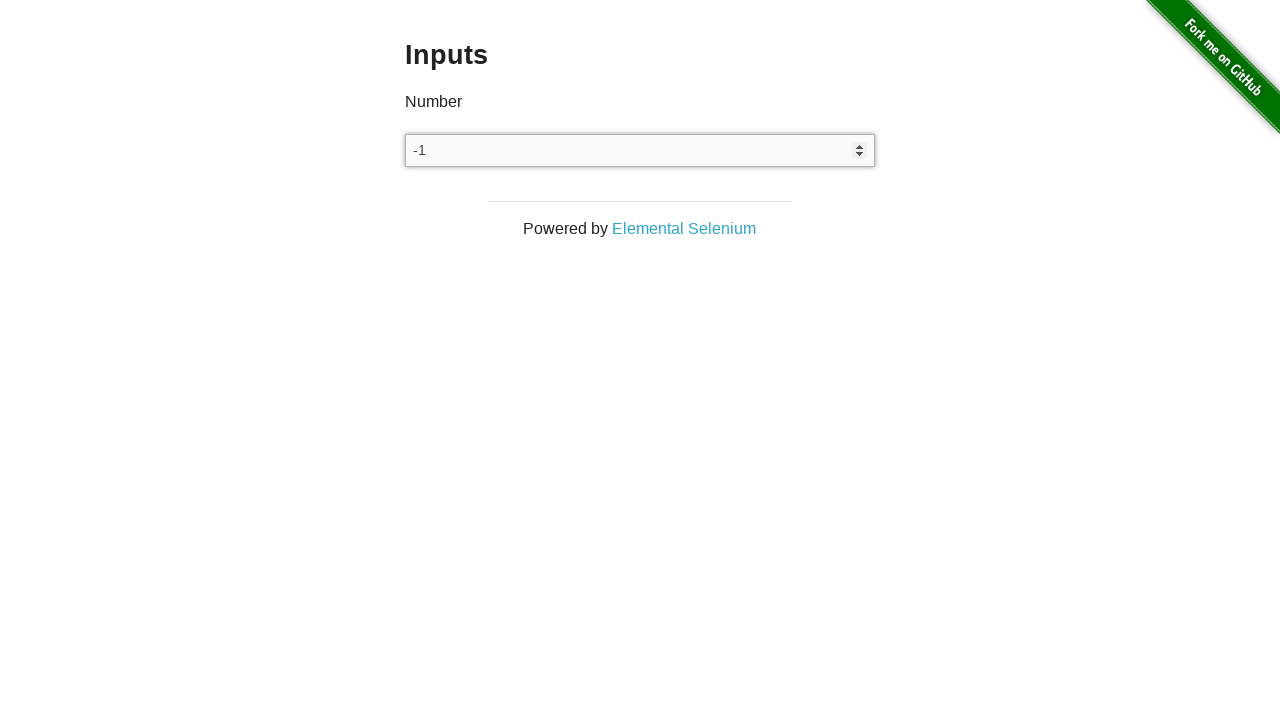

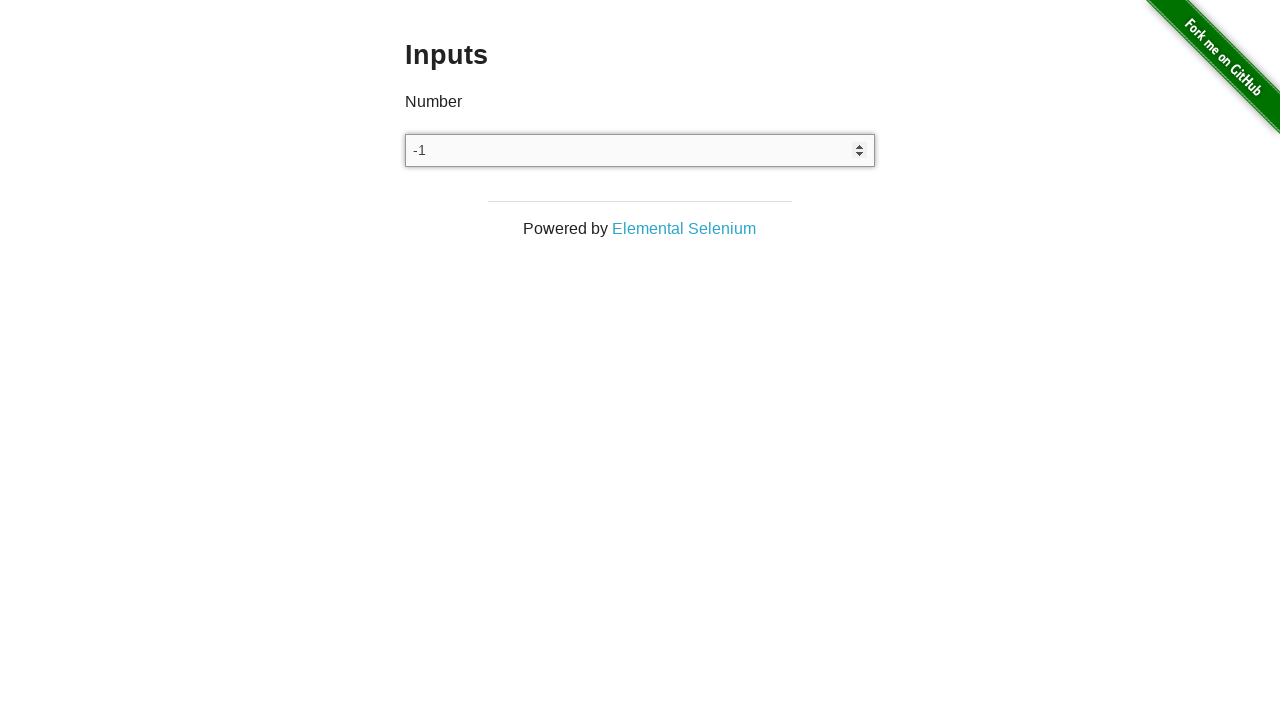